Tests navigation to a test automation practice site and clicks on a Popup Windows button

Starting URL: https://testautomationpractice.blogspot.com/

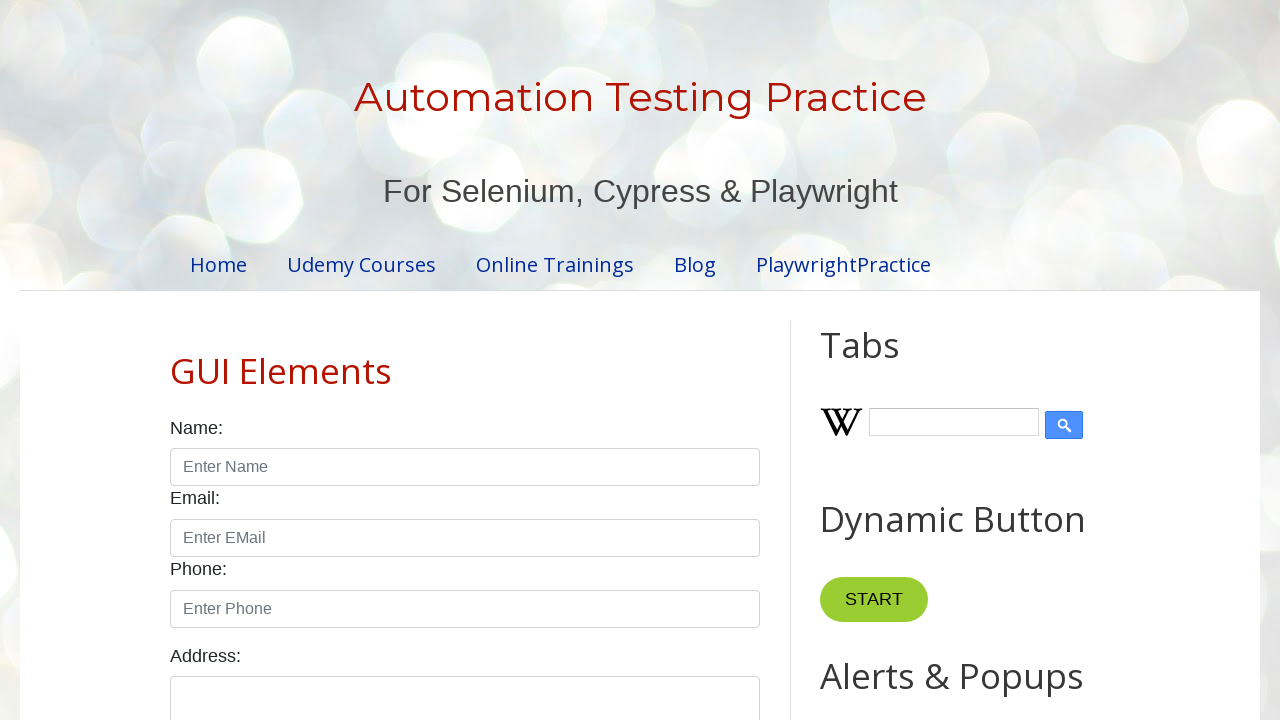

Navigated to test automation practice site
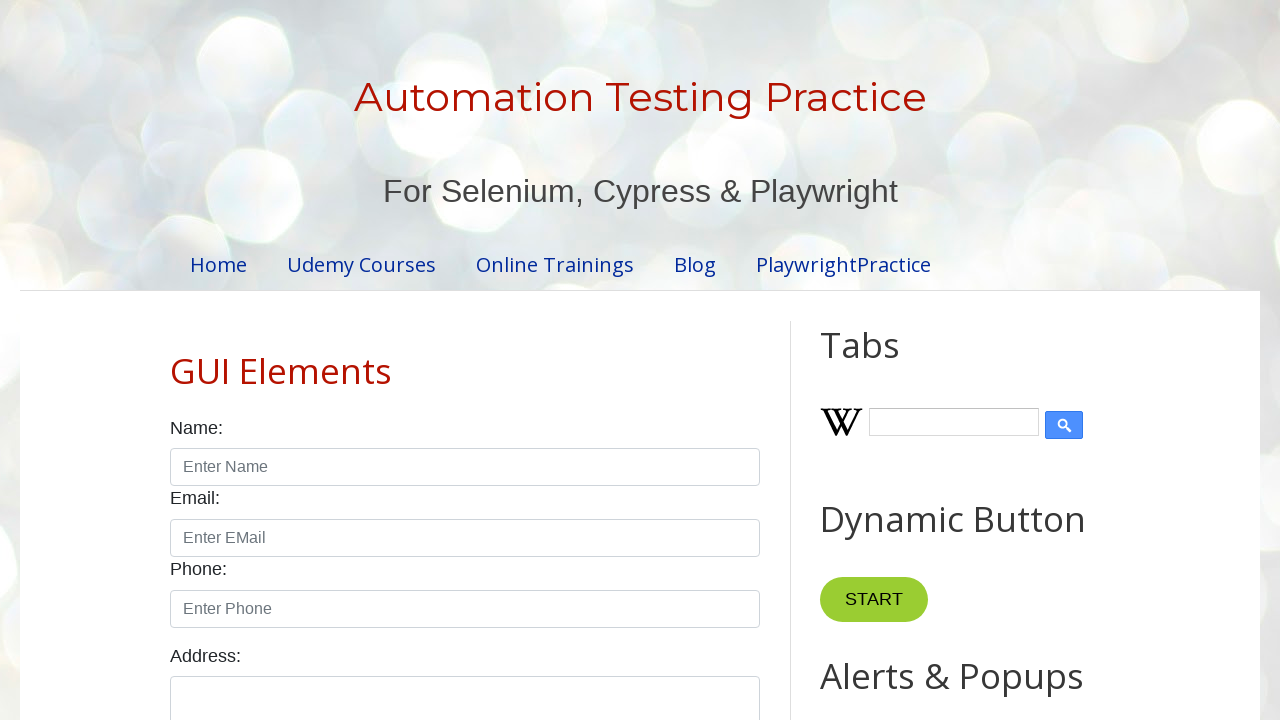

Clicked on Popup Windows button at (965, 361) on xpath=//button[text()='Popup Windows']
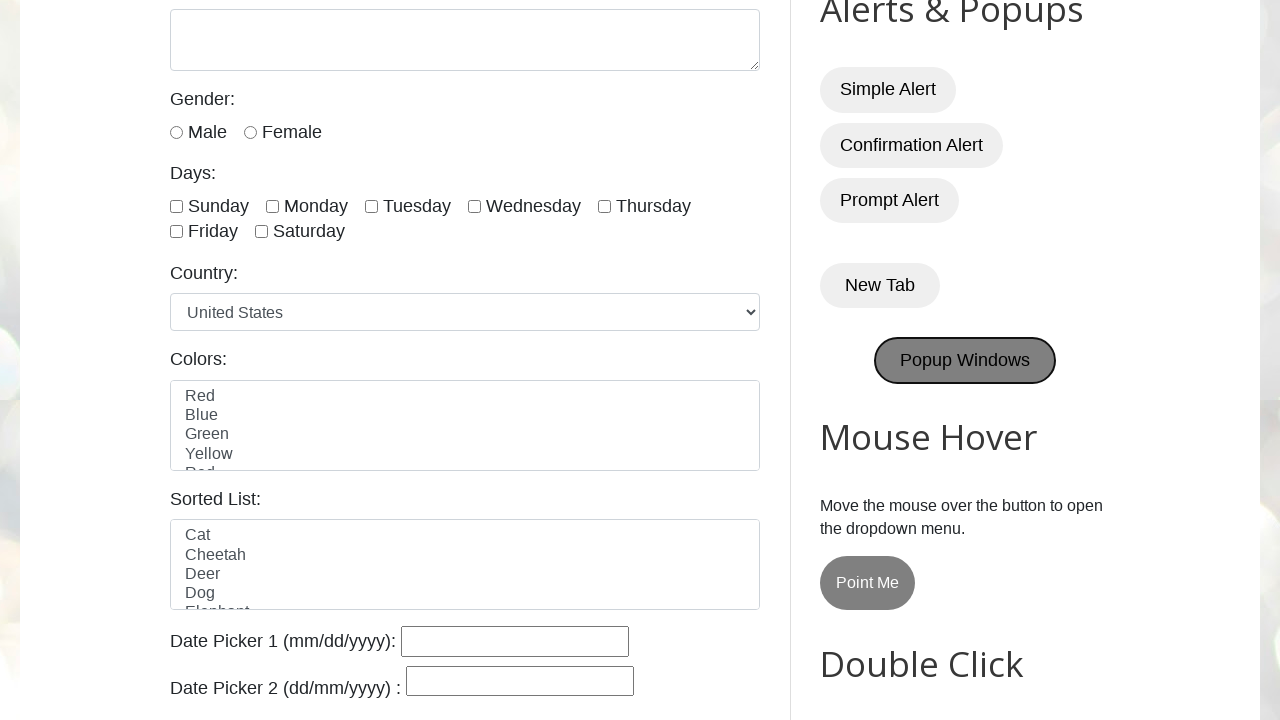

Waited 5 seconds for popup to complete
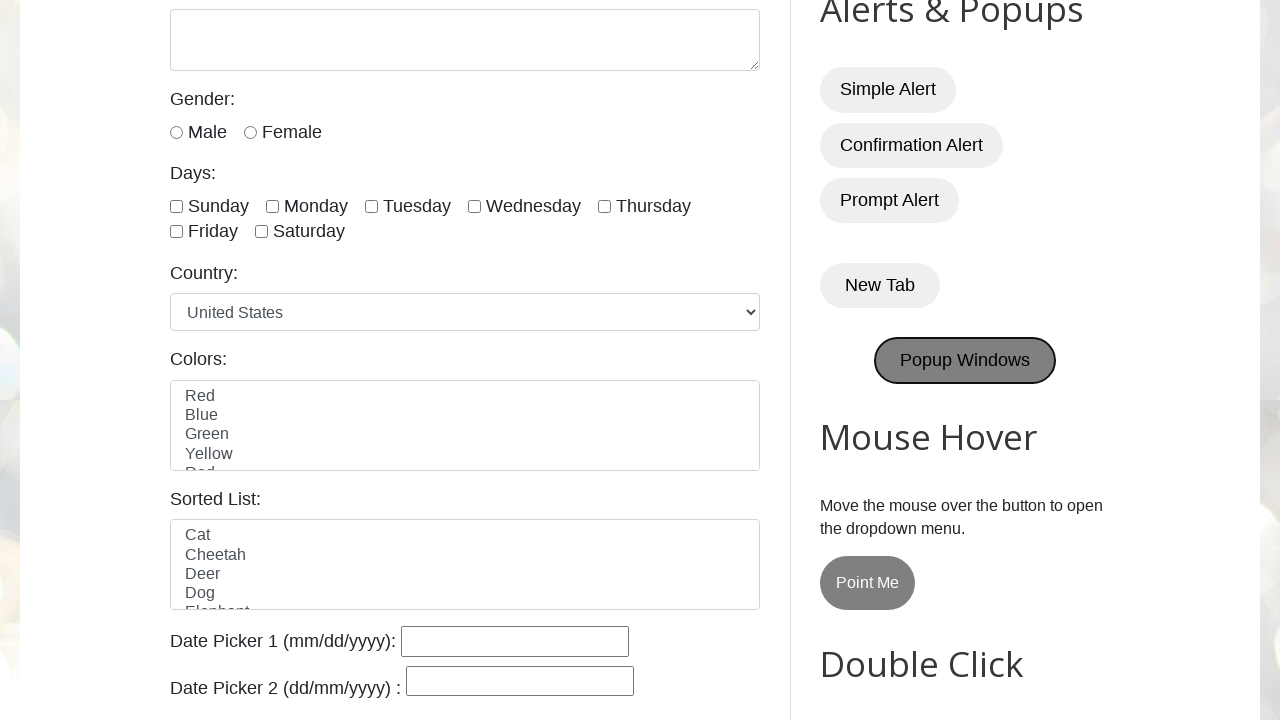

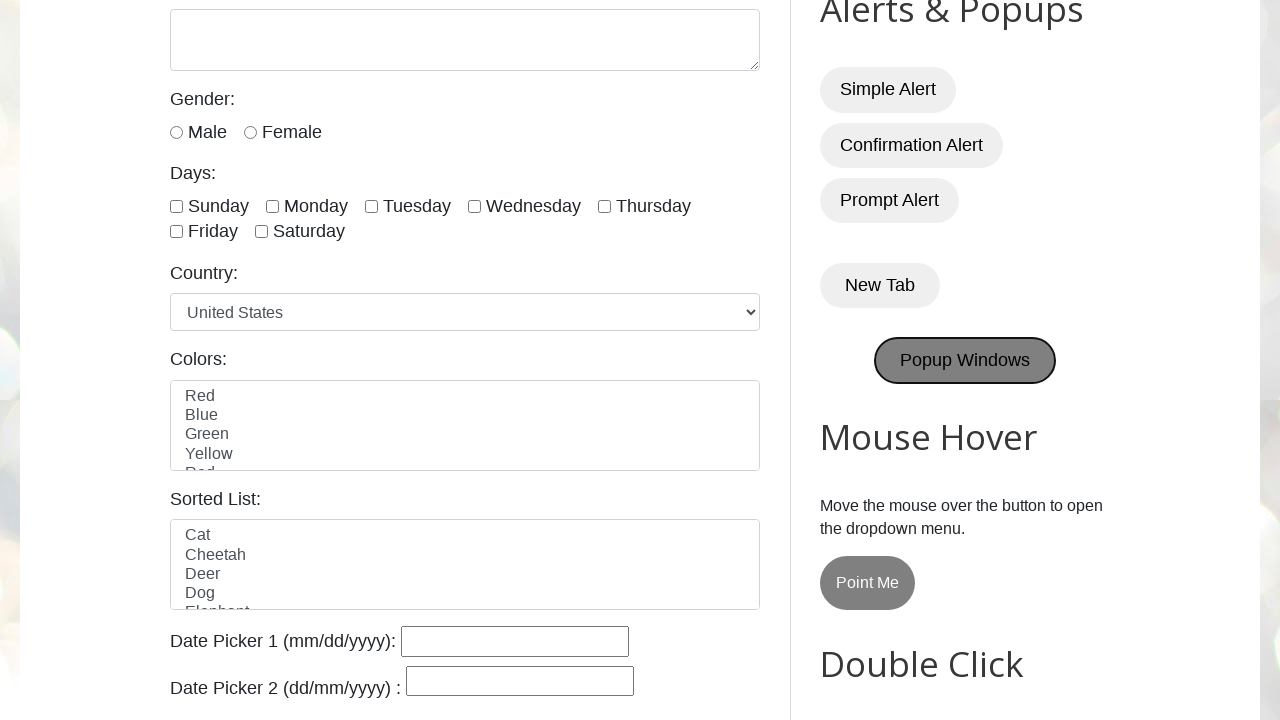